Tests a text case converter tool by selecting different conversion types and inputting text to convert

Starting URL: https://www.artlebedev.ru/case/

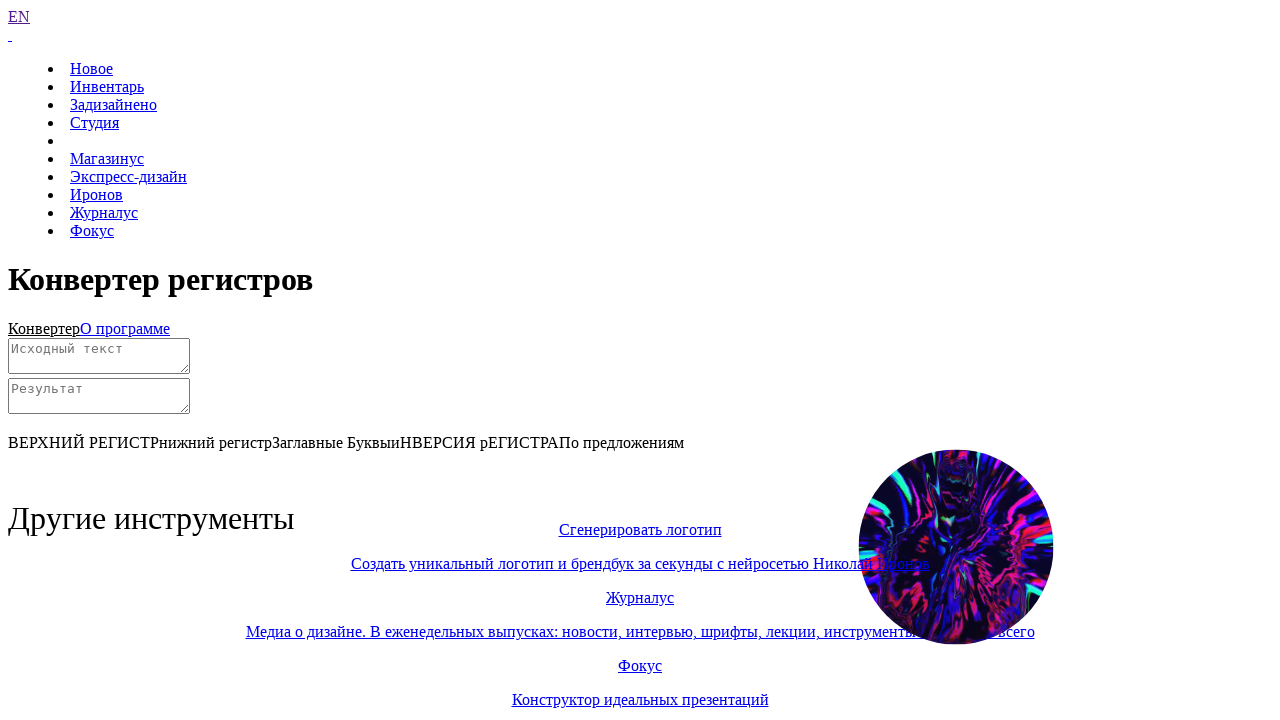

Clicked 'ВЕРХНИЙ РЕГИСТР' (uppercase) conversion type at (84, 442) on #method-tabs >> text=ВЕРХНИЙ РЕГИСТР
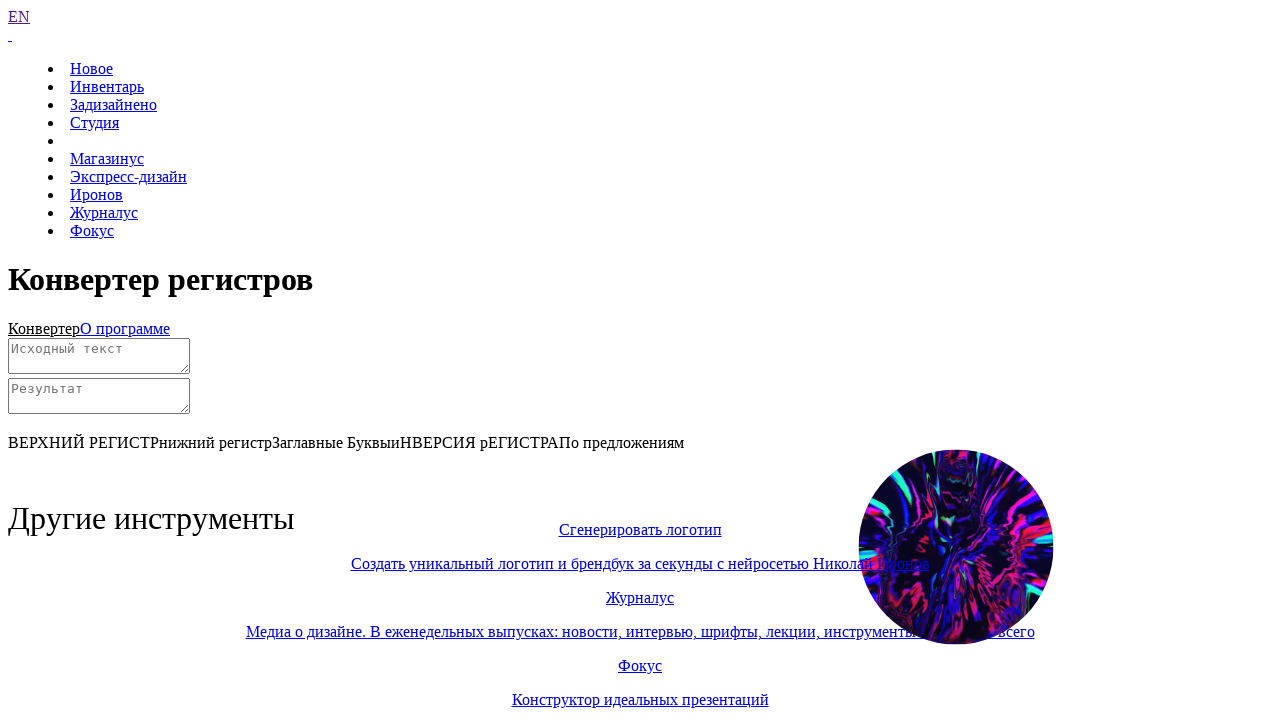

Filled source text field with 'sample text for conversion' on #source
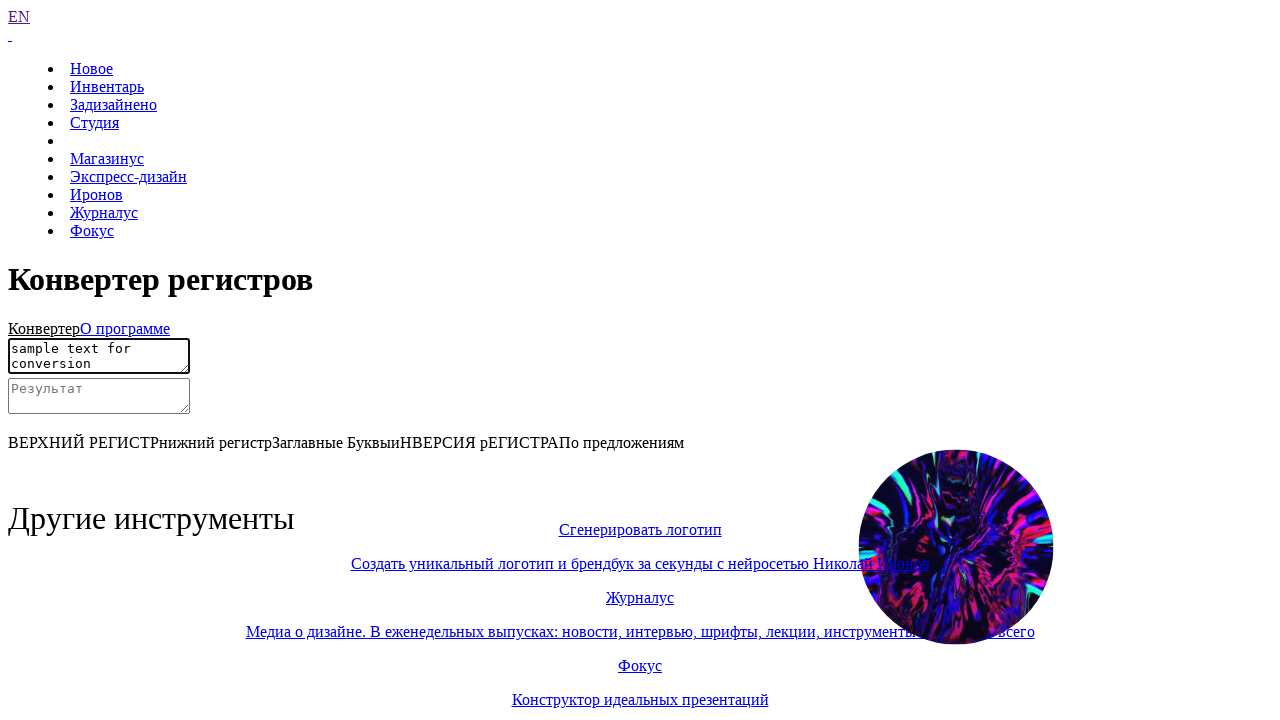

Waited 2 seconds for conversion to complete
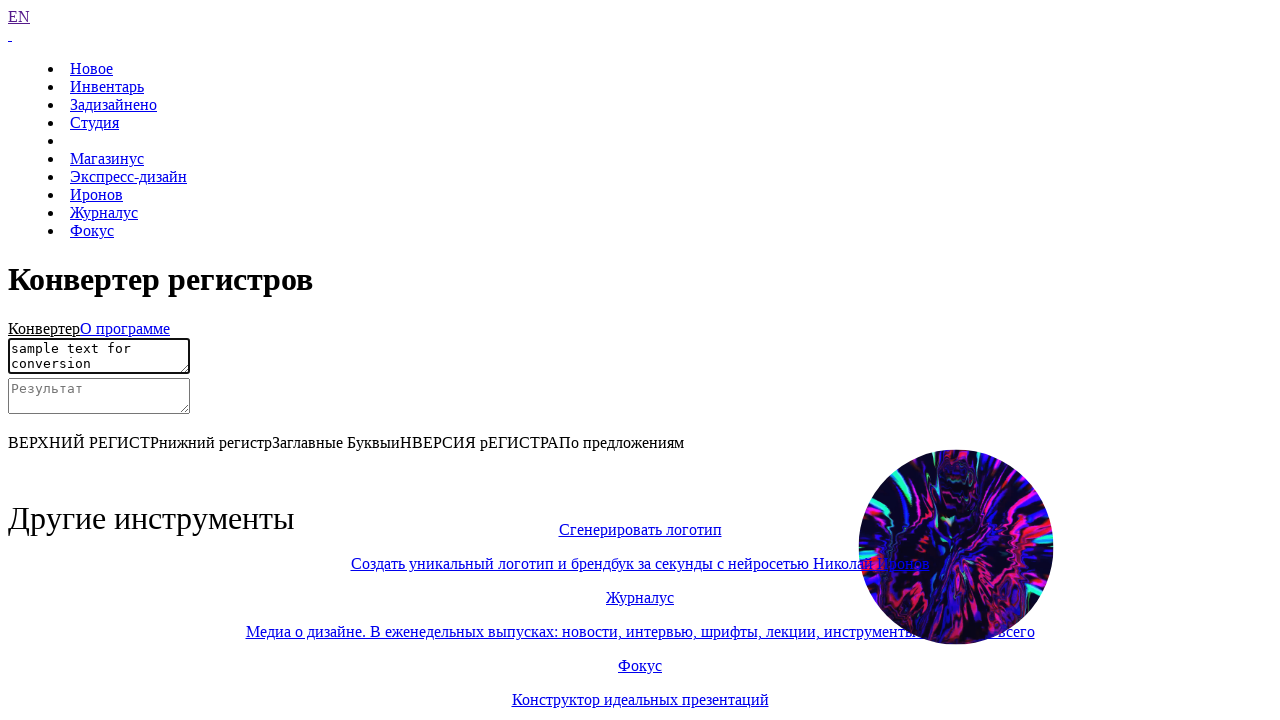

Retrieved converted text from target field: ''
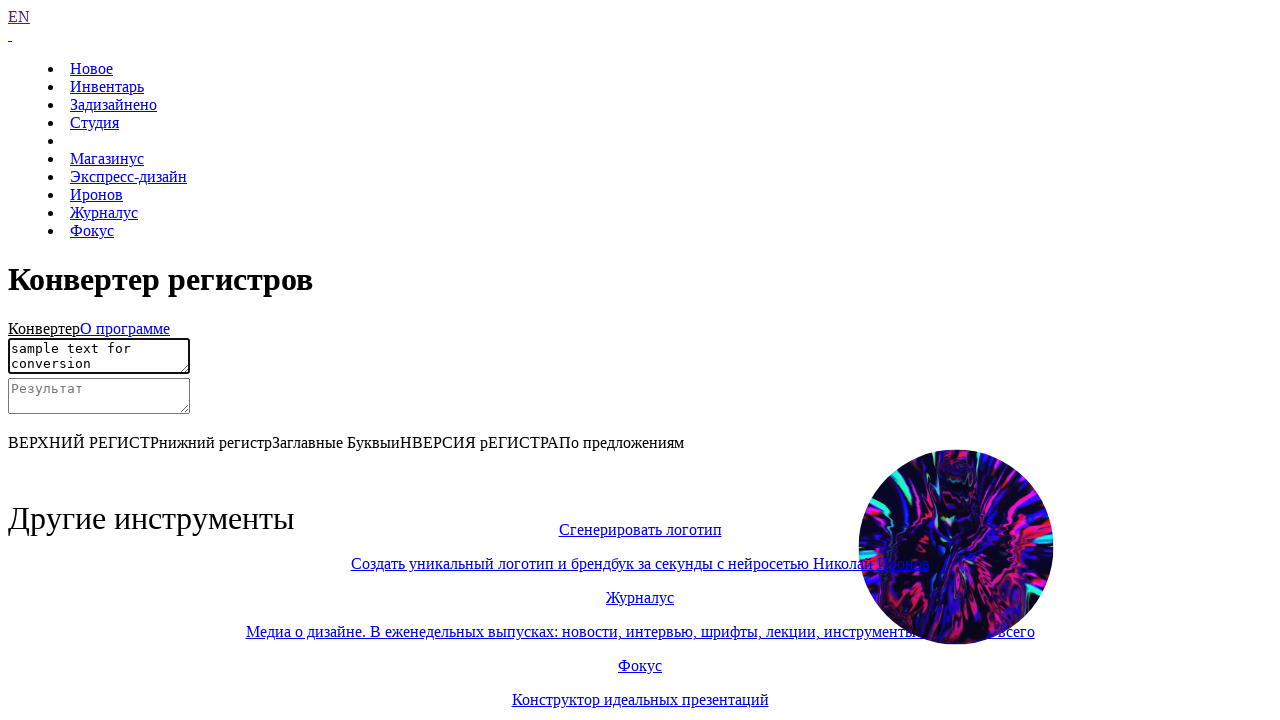

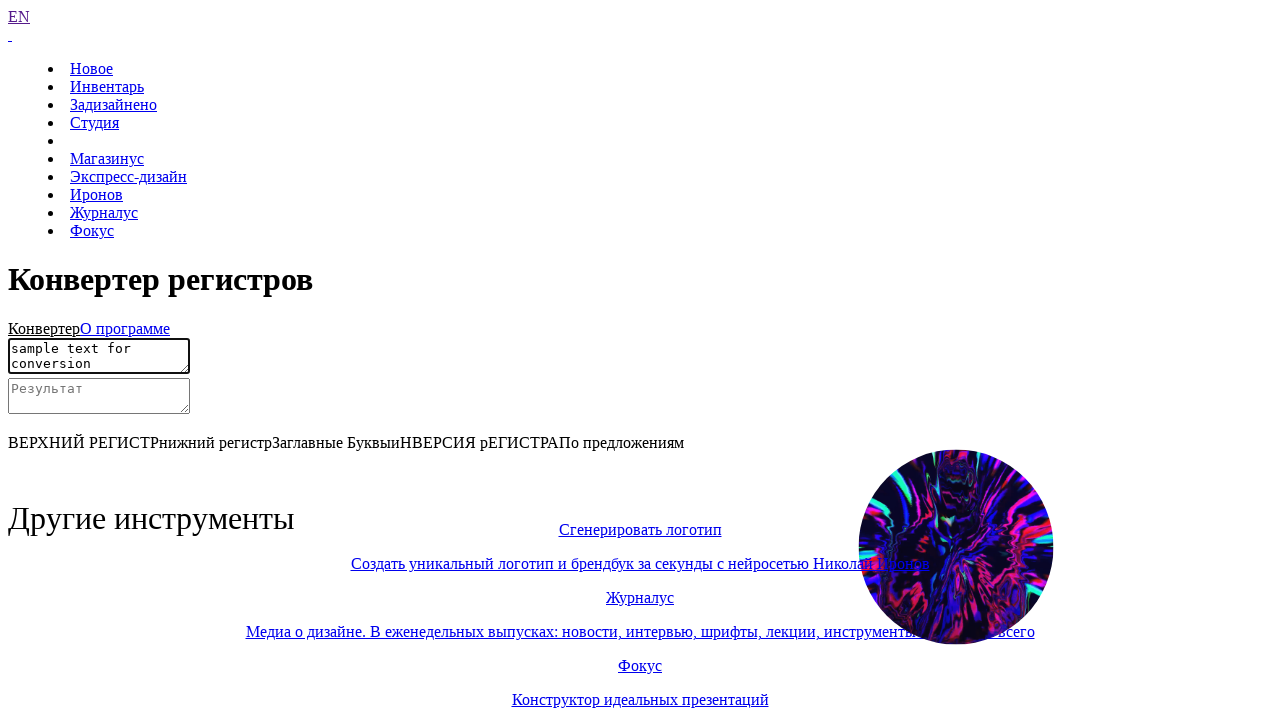